Tests product page verification by checking product details (title, regular price, sale price, styling) on the home page, then clicking through to the product detail page and verifying the same information matches.

Starting URL: http://litecart.stqa.ru/index.php/en/

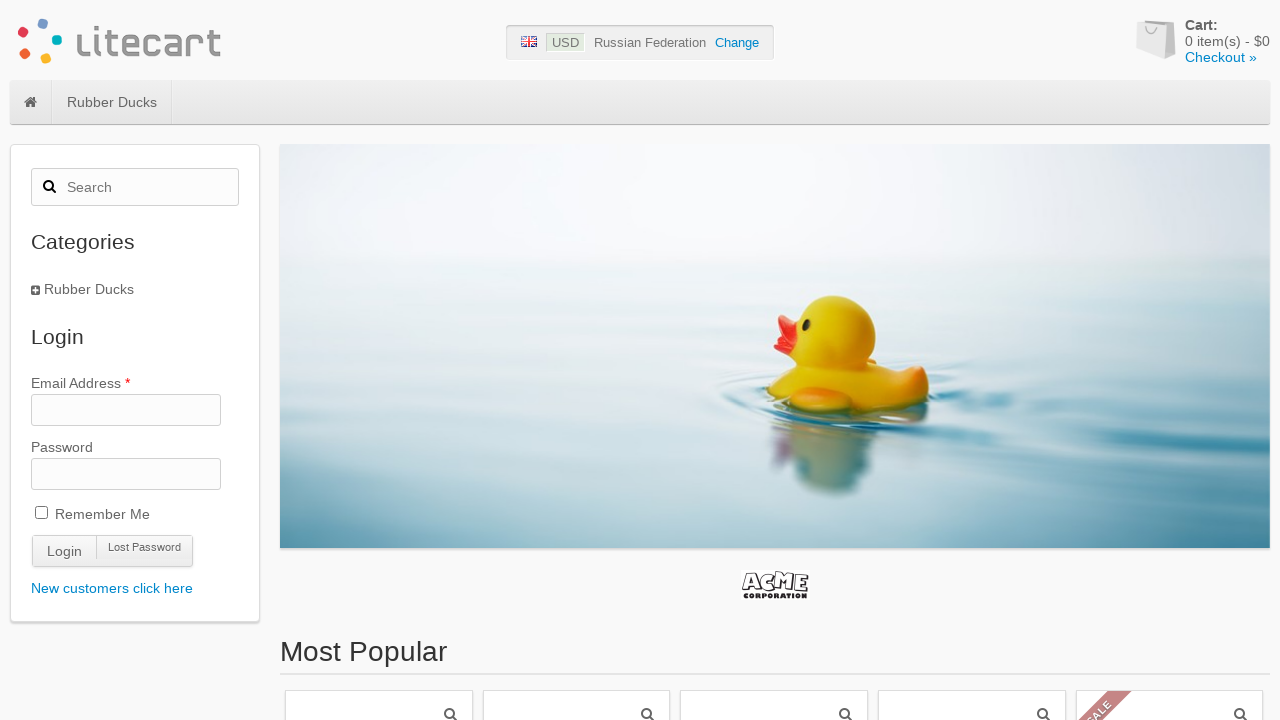

Located first campaign product on home page
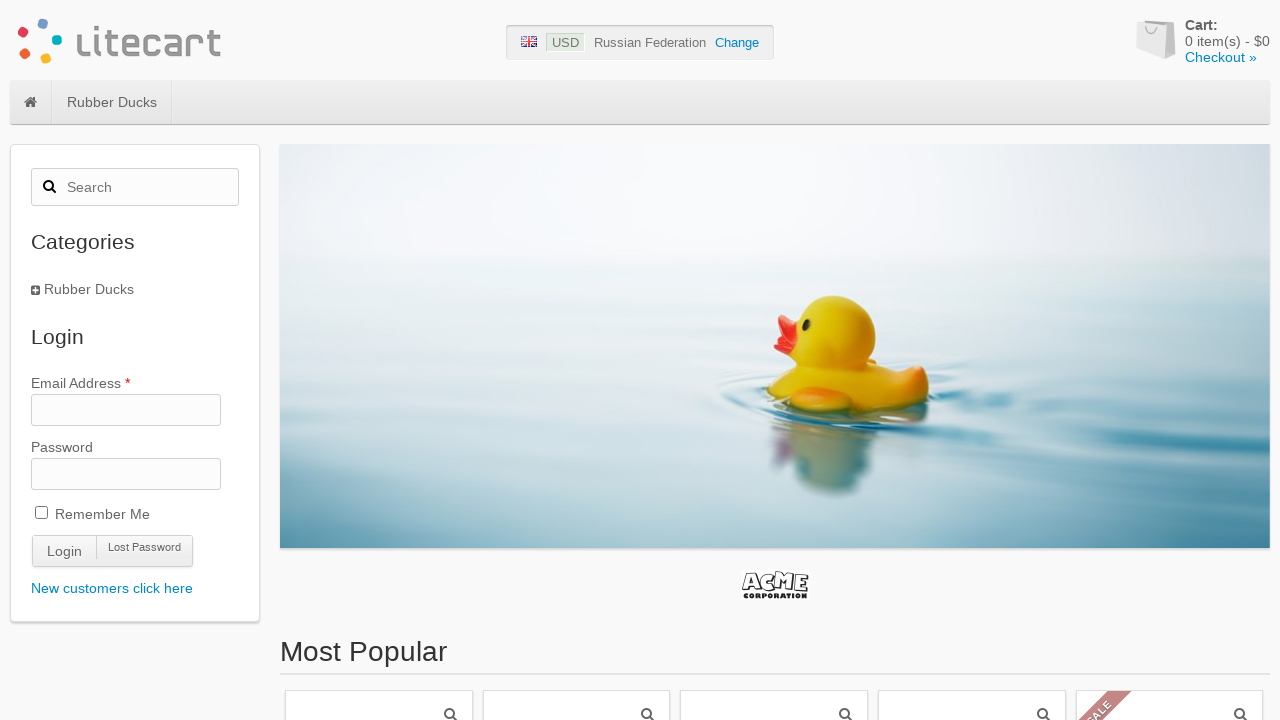

Retrieved product title from home page: Yellow Duck
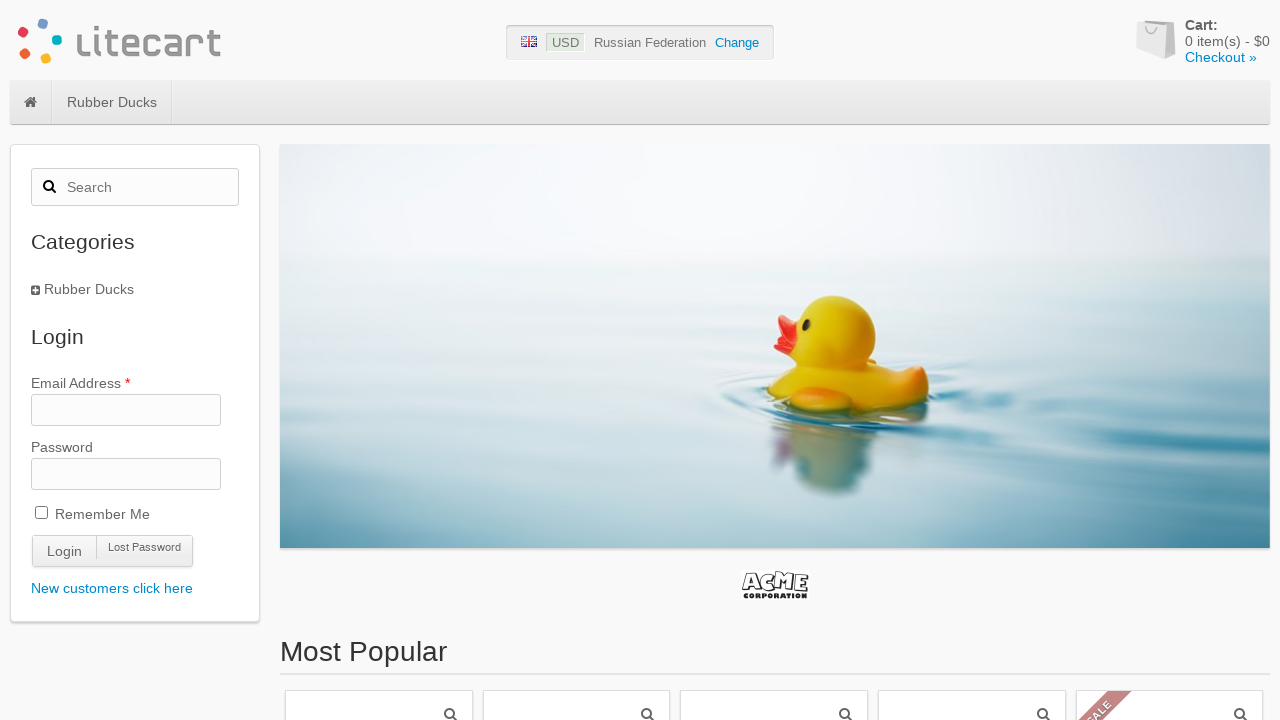

Retrieved sale price from home page: $18
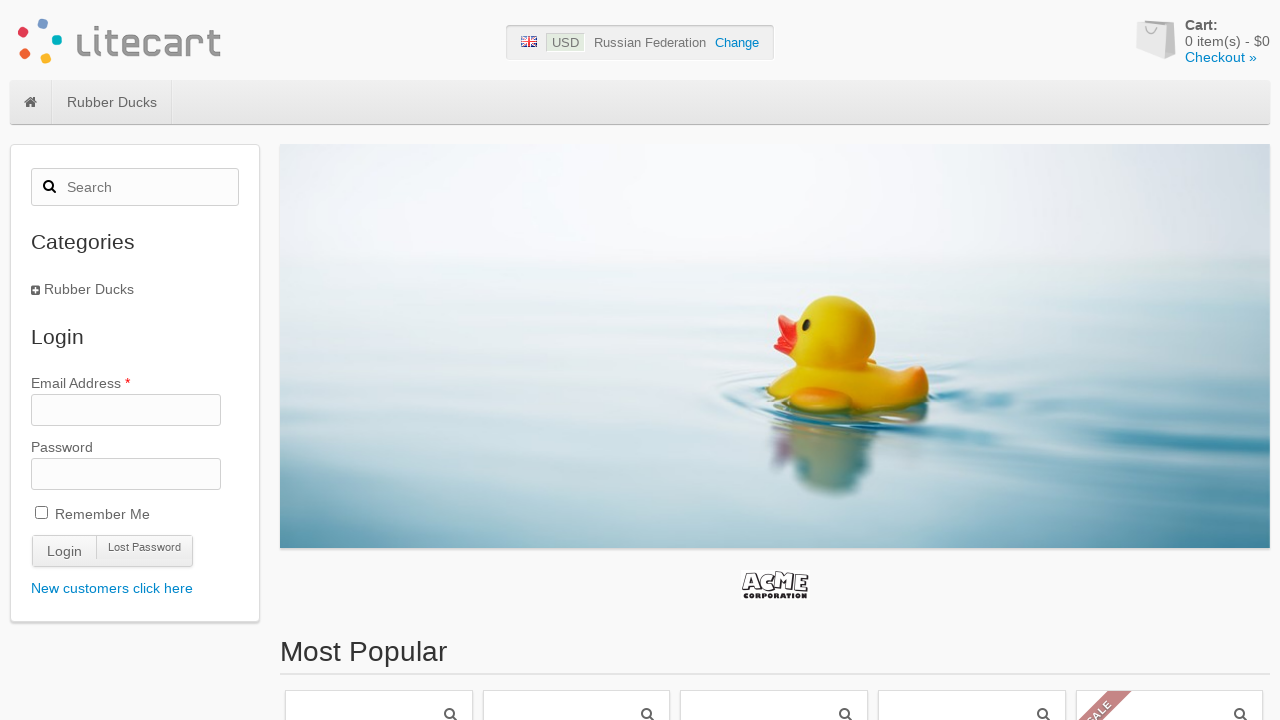

Verified sale price tag is STRONG
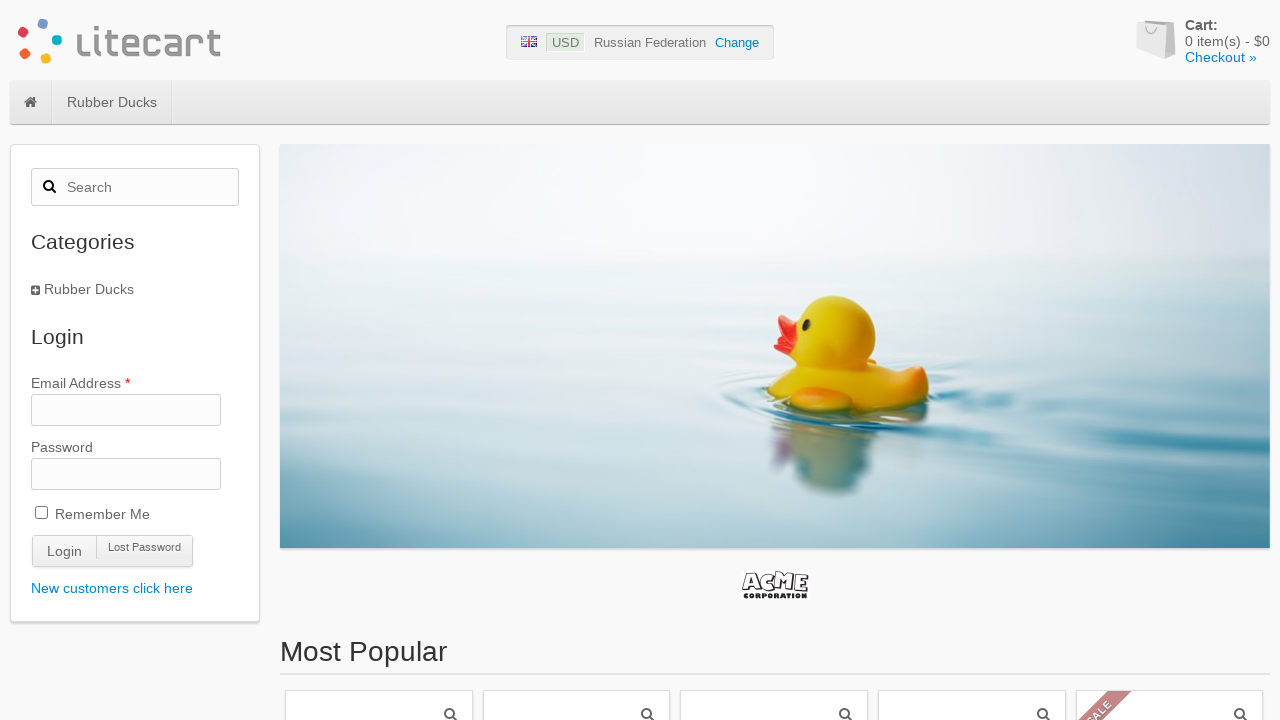

Assertion passed: sale price tag is STRONG
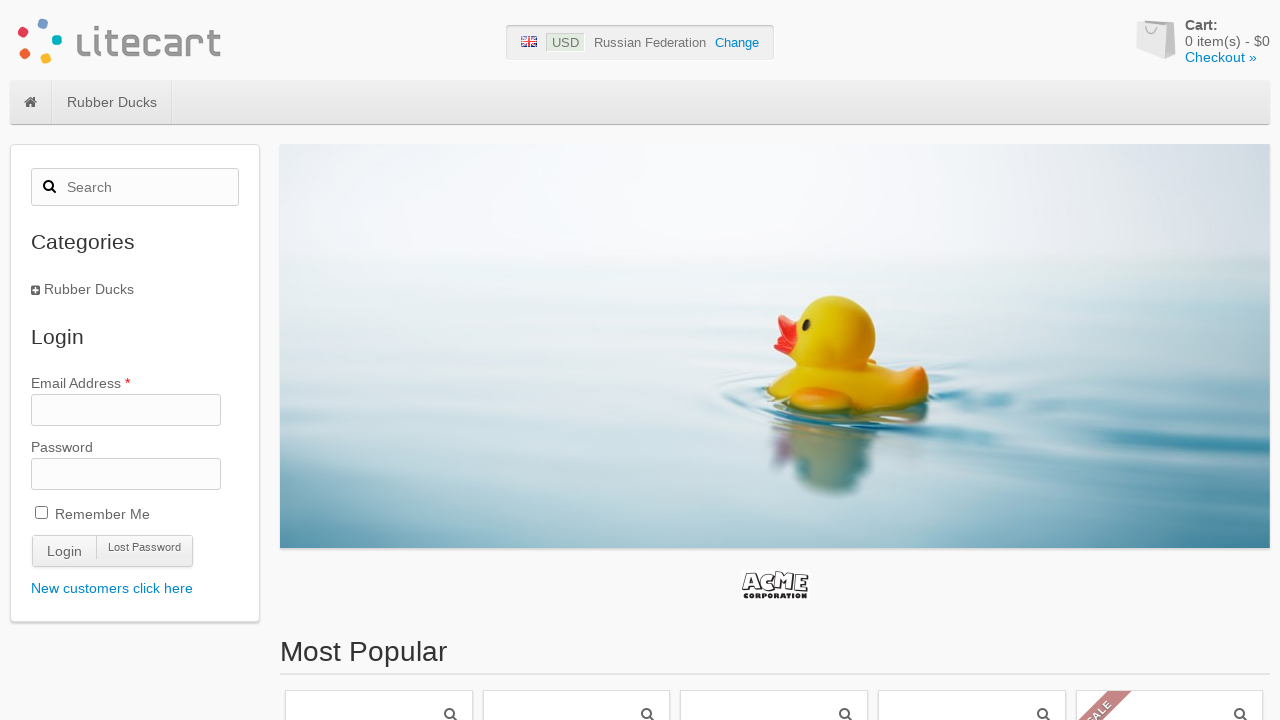

Retrieved sale price color: rgb(204, 0, 0)
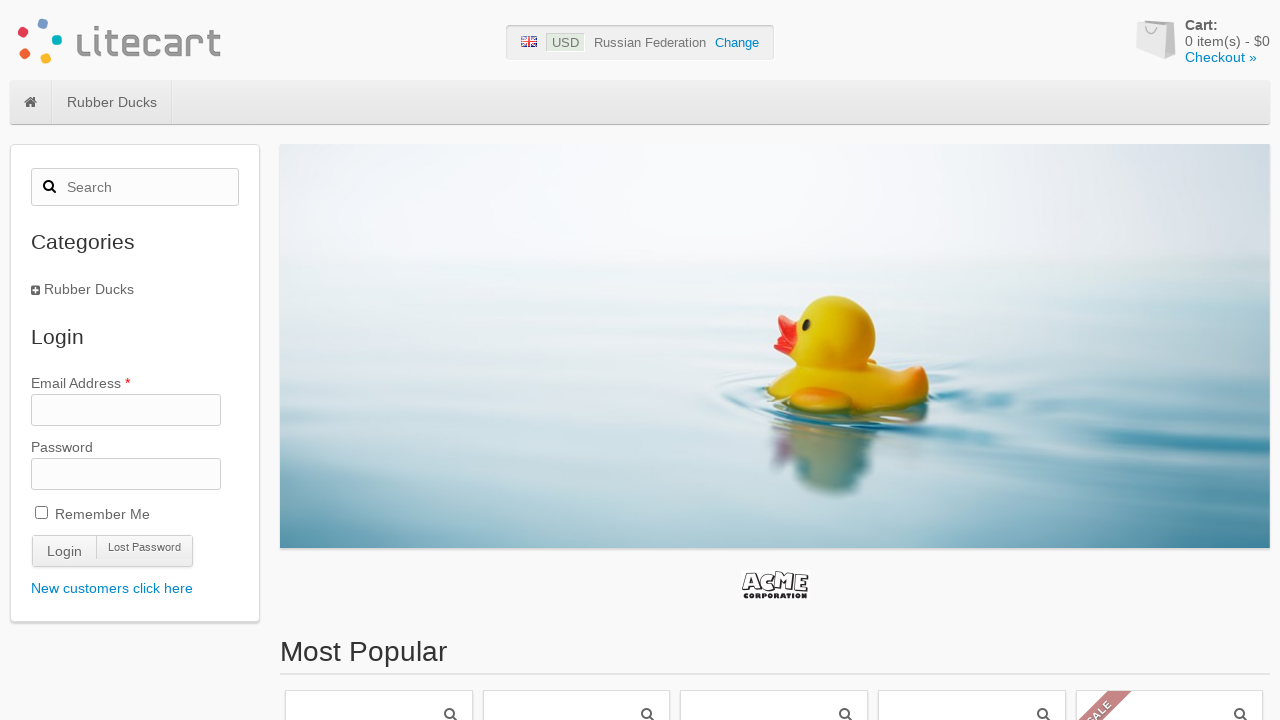

Retrieved regular price from home page: $20
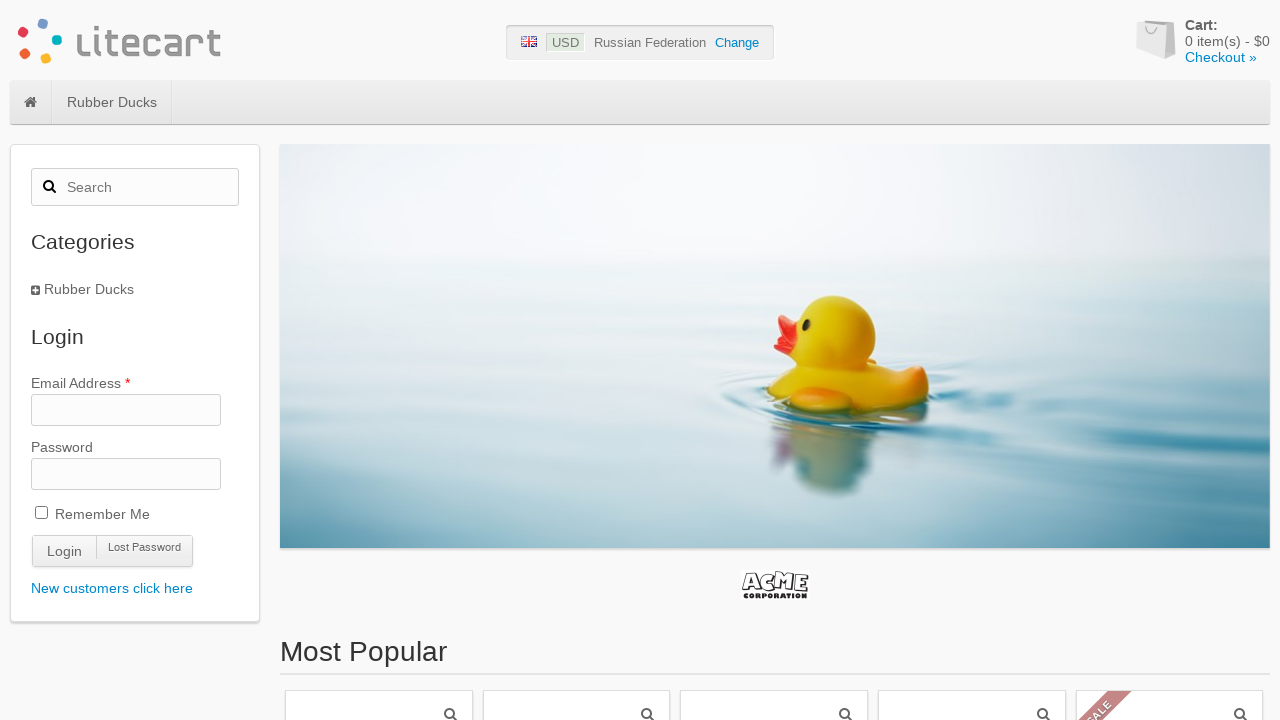

Retrieved regular price text decoration: line-through
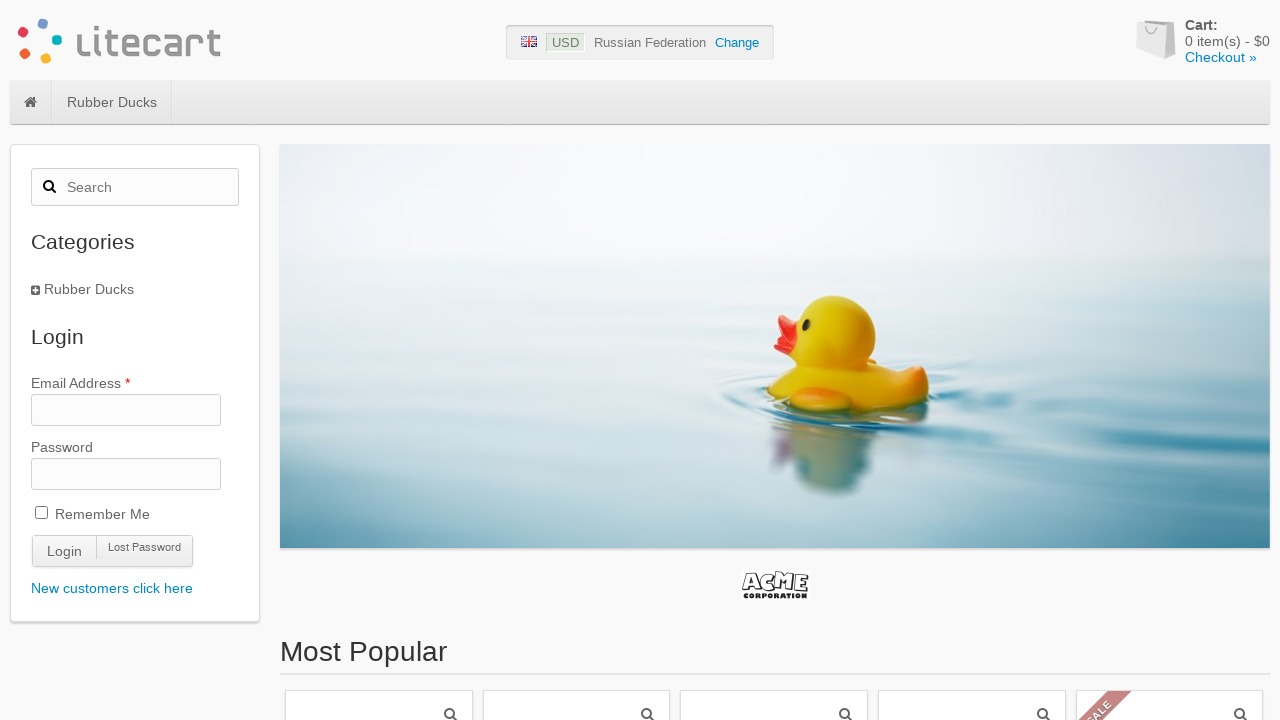

Clicked on product to navigate to product detail page at (379, 361) on #box-campaigns div.content ul li >> nth=0
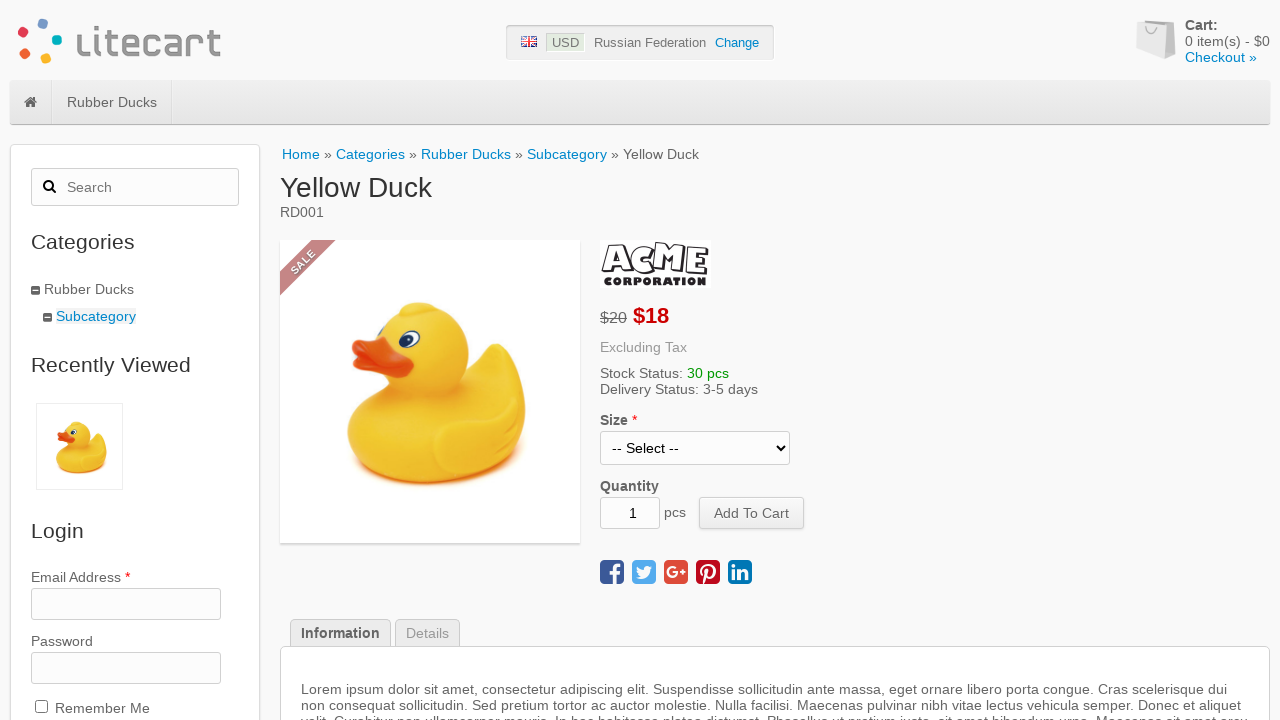

Product detail page loaded, title selector found
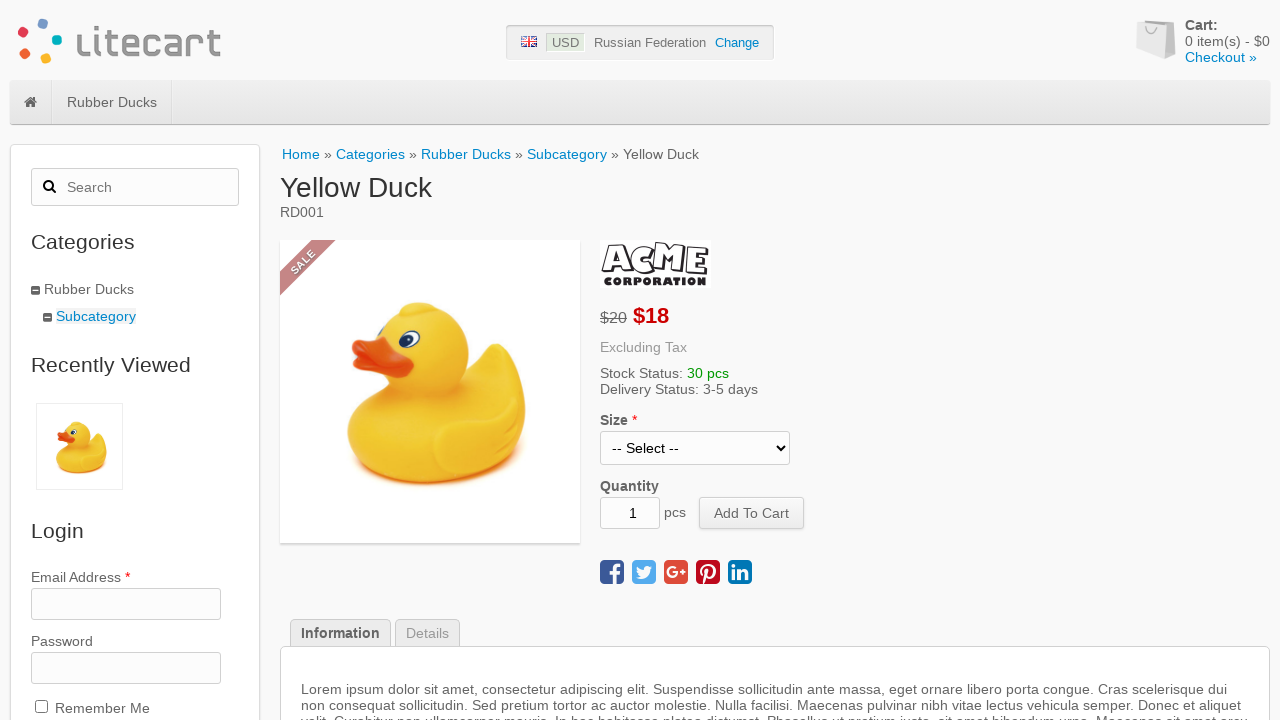

Retrieved product page title: Yellow Duck
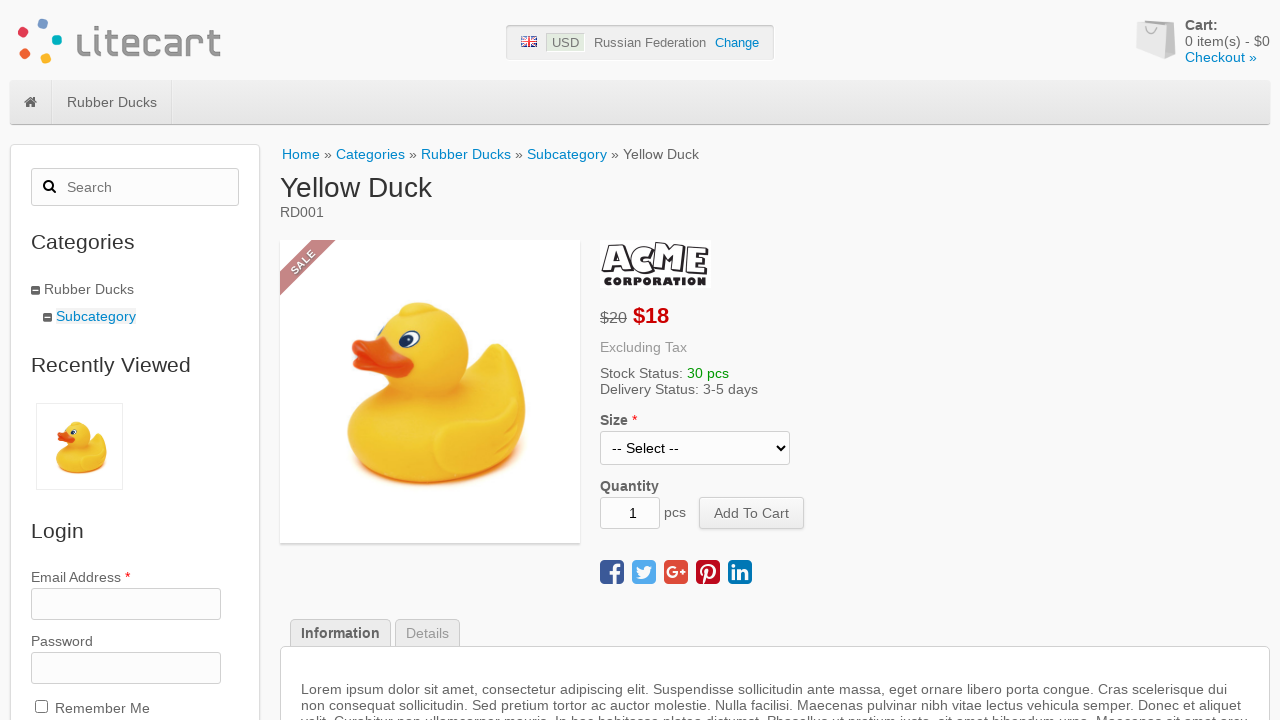

Assertion passed: product page title matches home page title
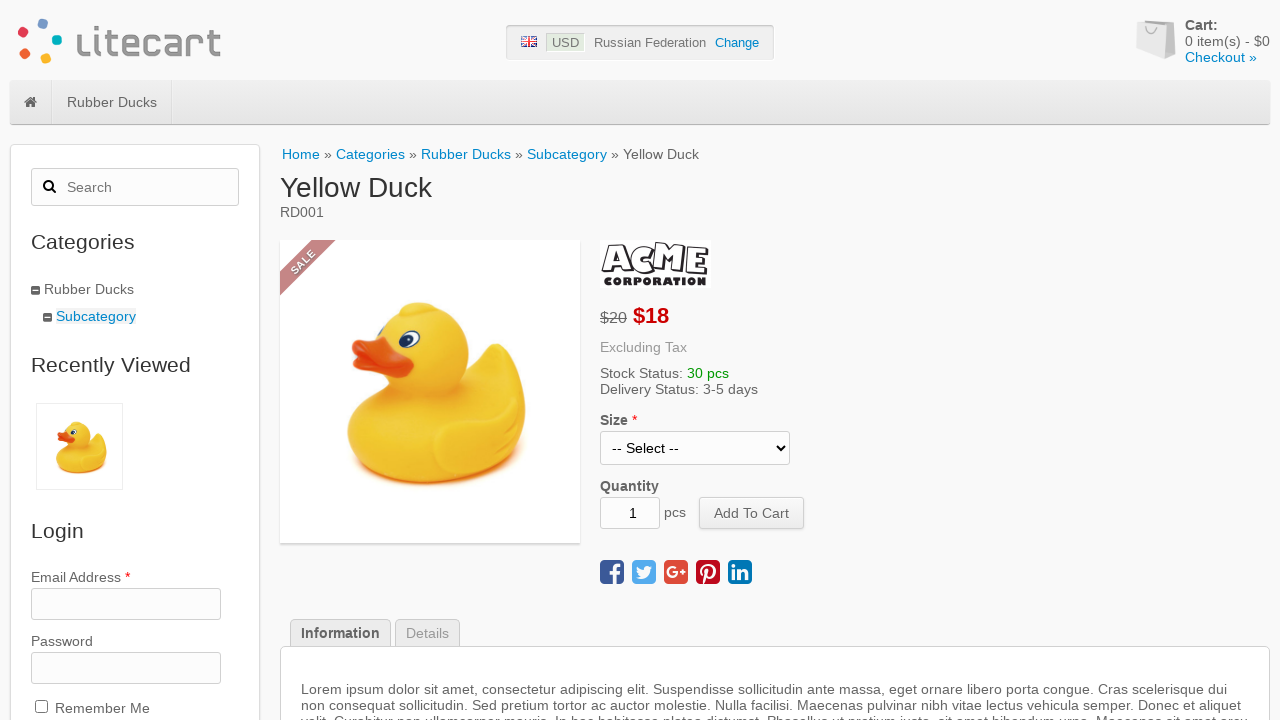

Retrieved product page regular price: $20
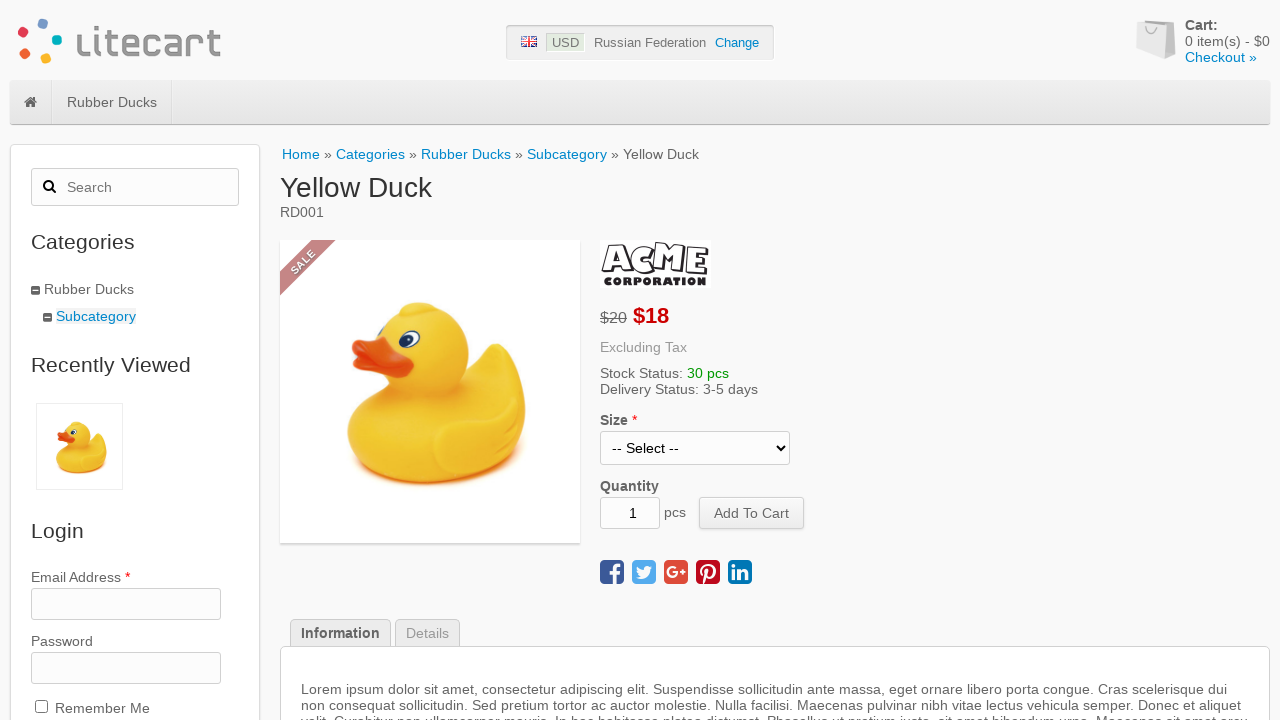

Assertion passed: product page regular price matches home page
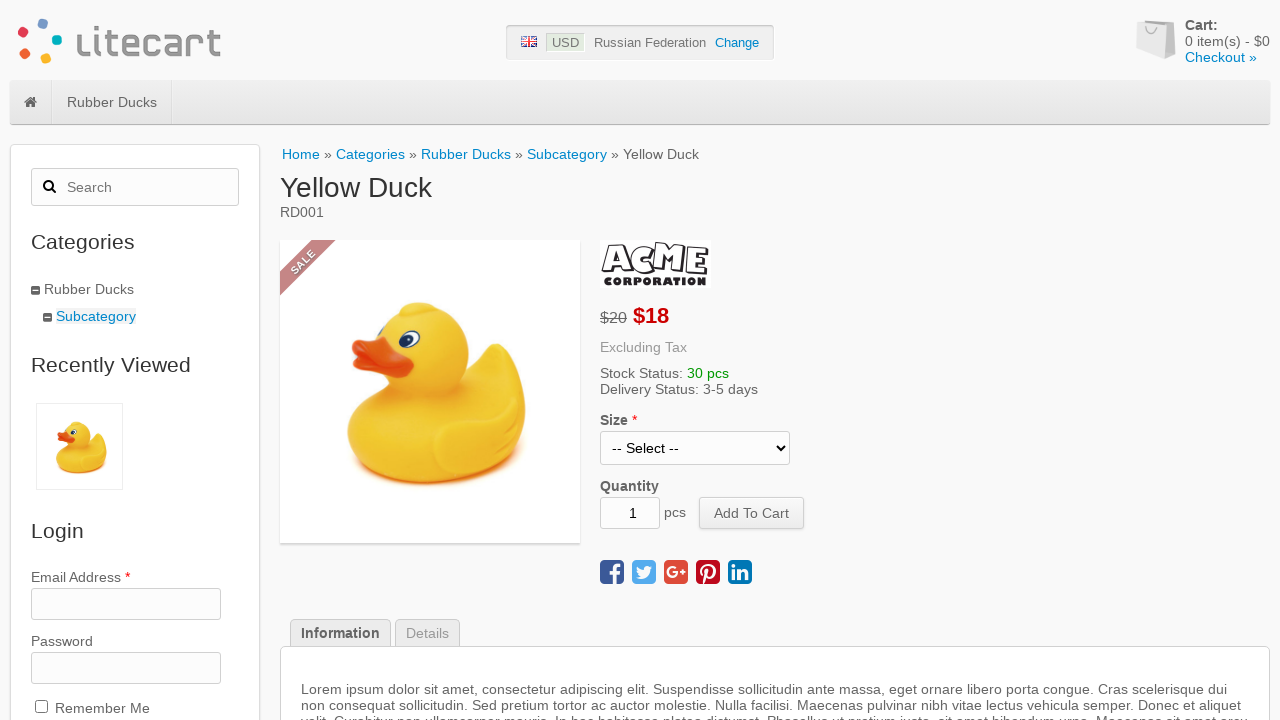

Retrieved product page sale price: $18
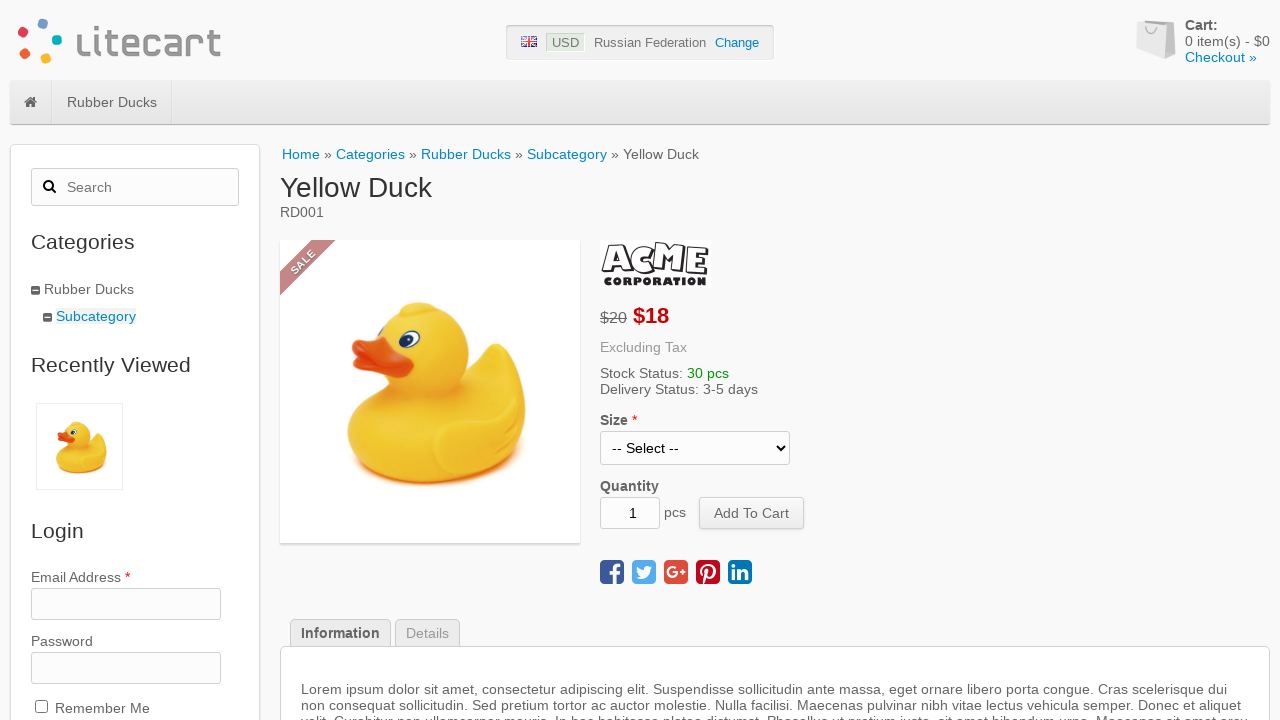

Assertion passed: product page sale price matches home page
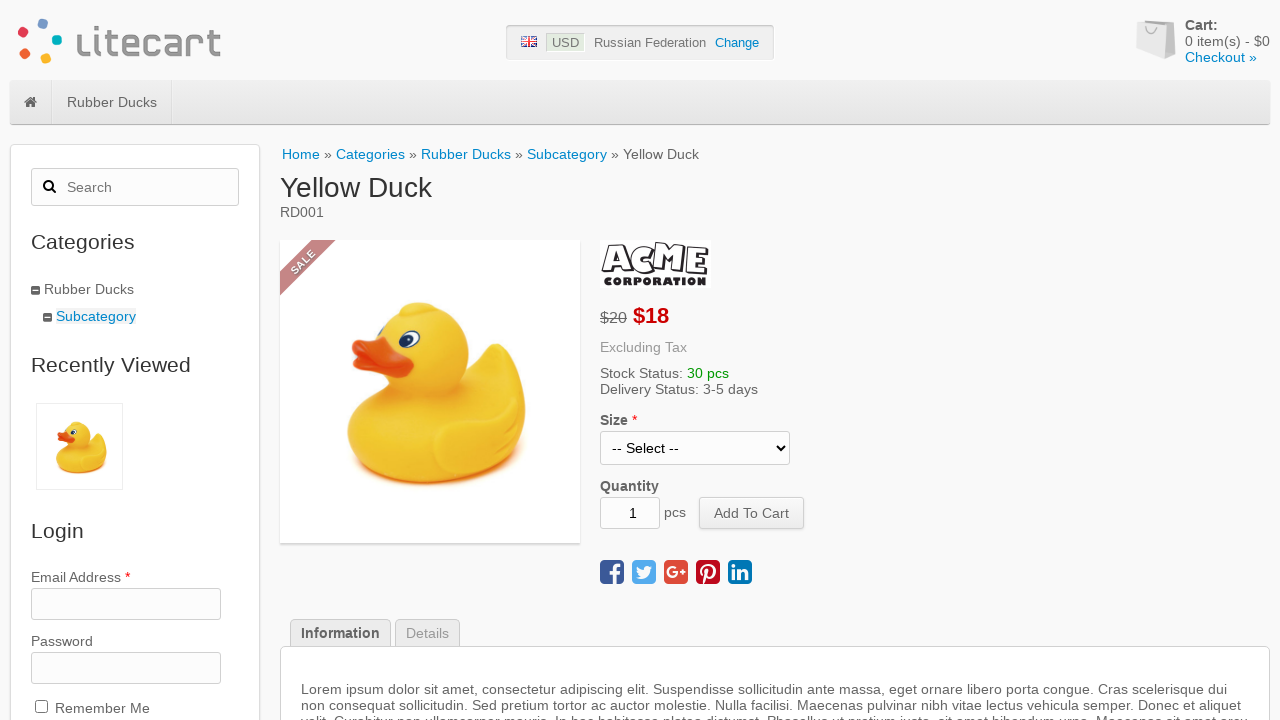

Retrieved product page regular price decoration: line-through
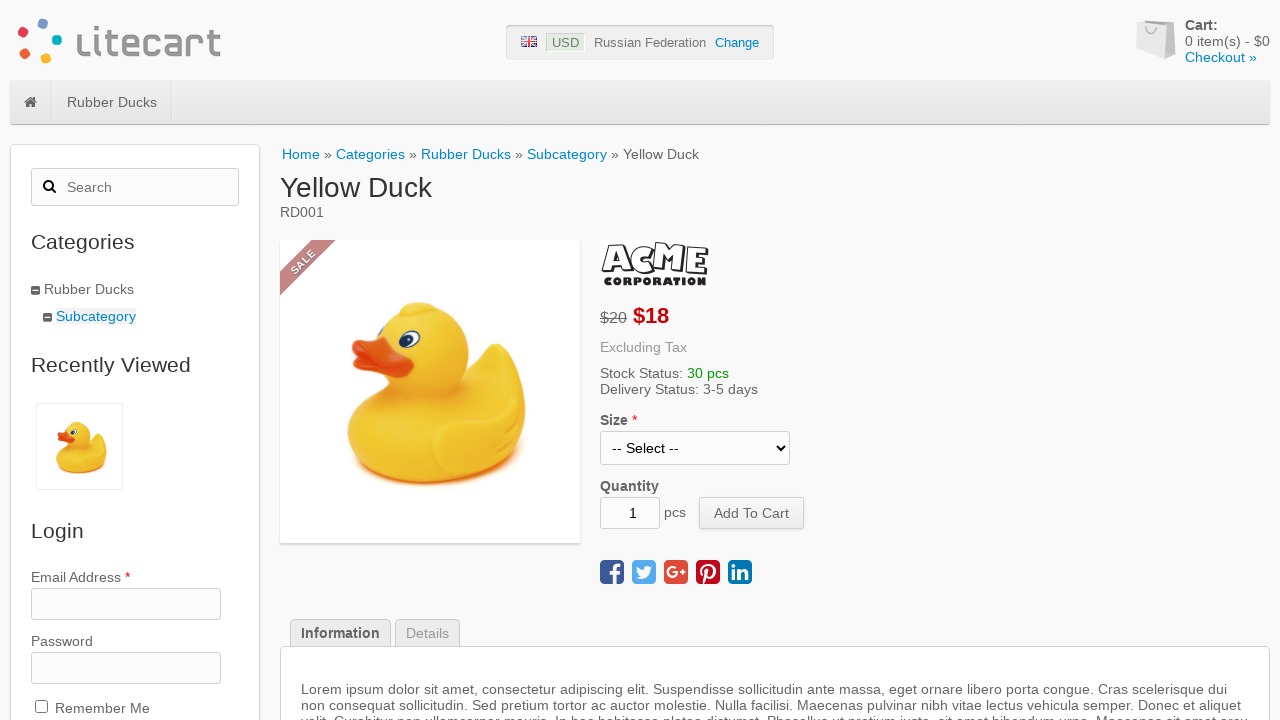

Retrieved product page sale price font weight: 700
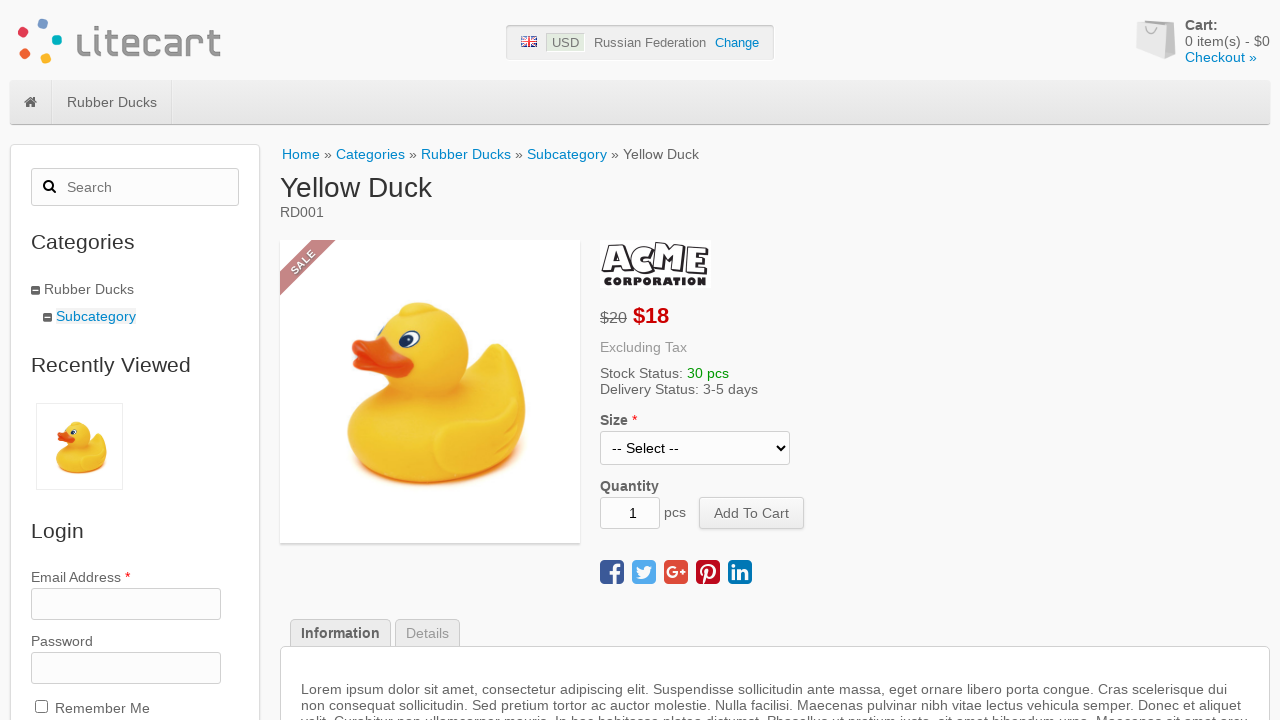

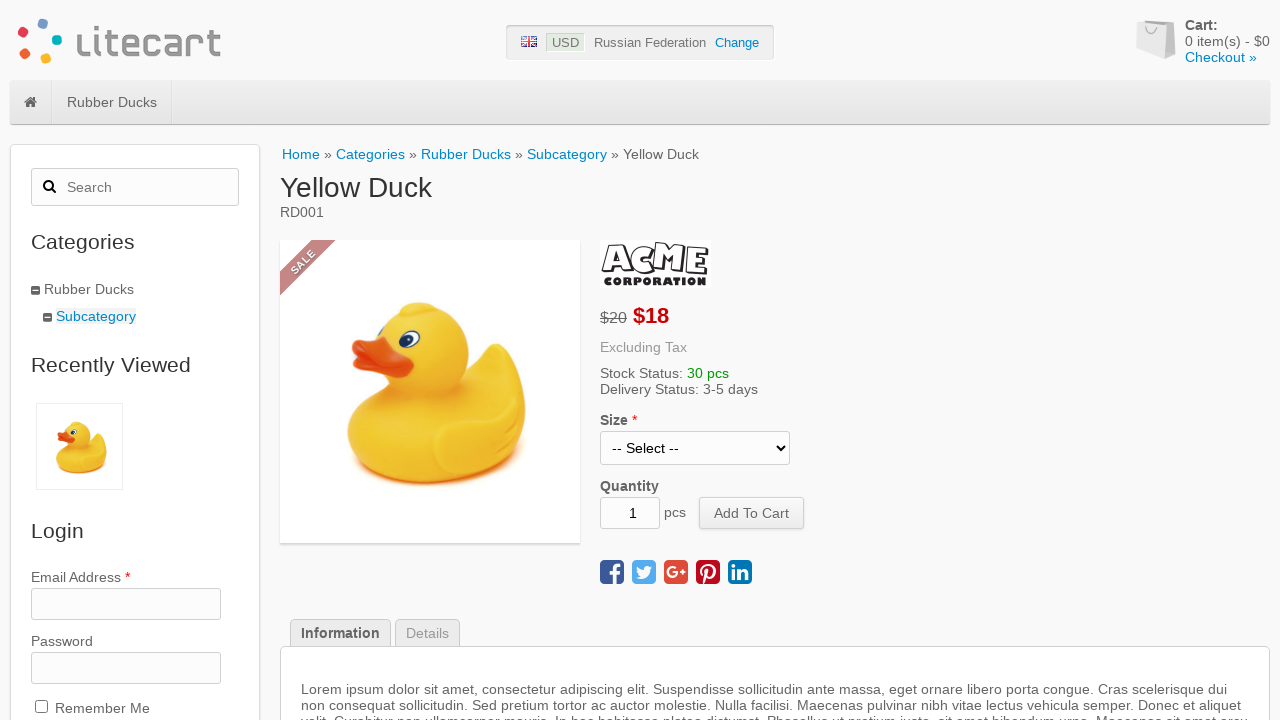